Tests calendar date picker functionality by navigating to a specific month and selecting a date

Starting URL: http://seleniumpractise.blogspot.com/2016/08/how-to-handle-calendar-in-selenium.html

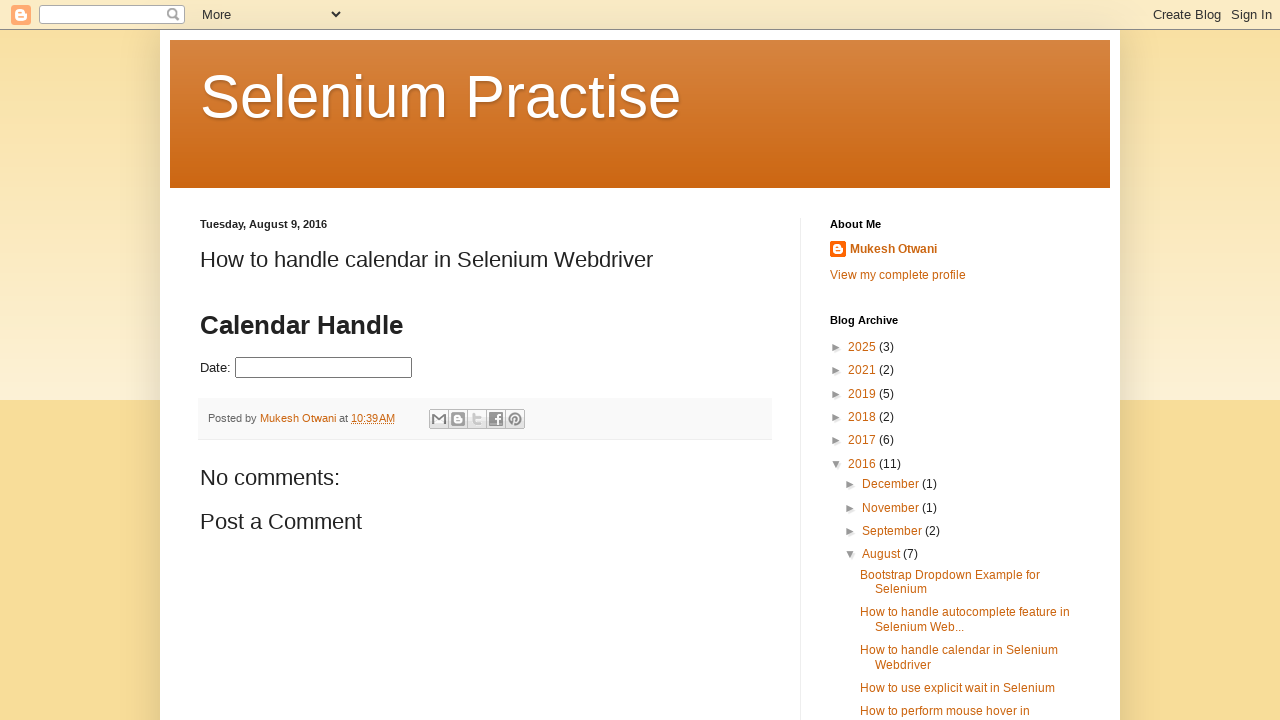

Clicked on date picker to open calendar at (324, 368) on #datepicker
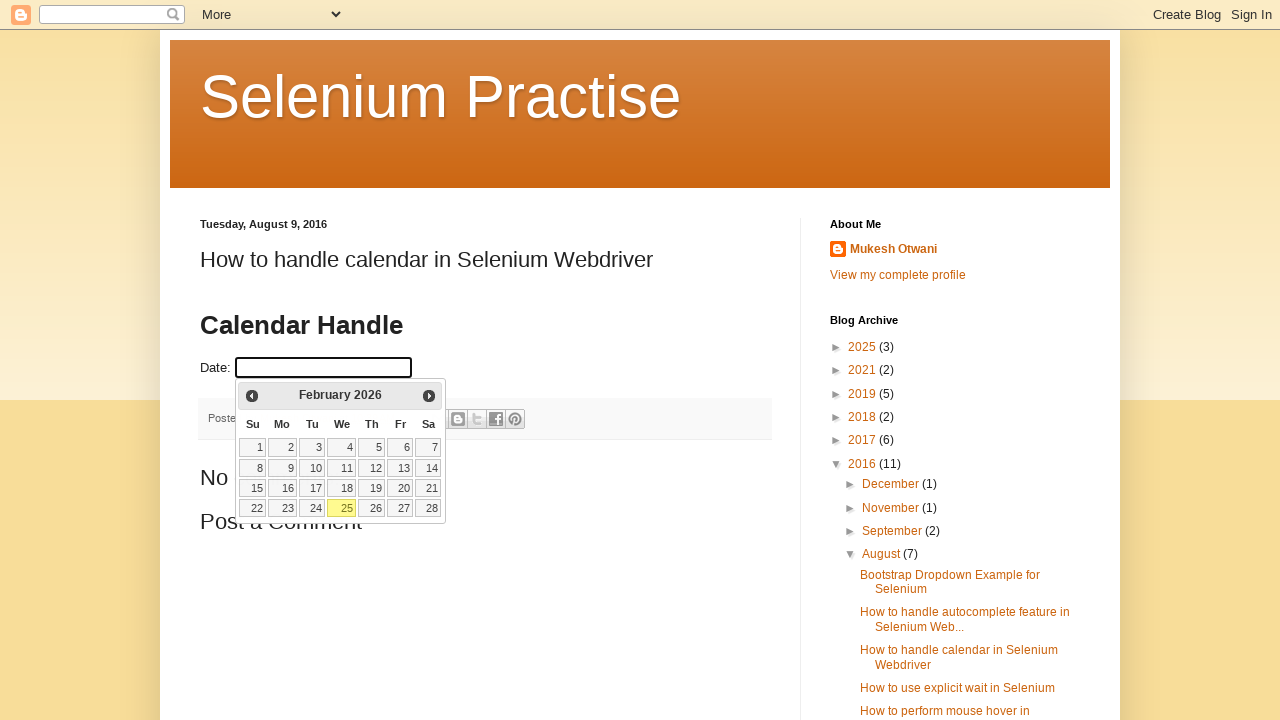

Retrieved currently displayed month from calendar
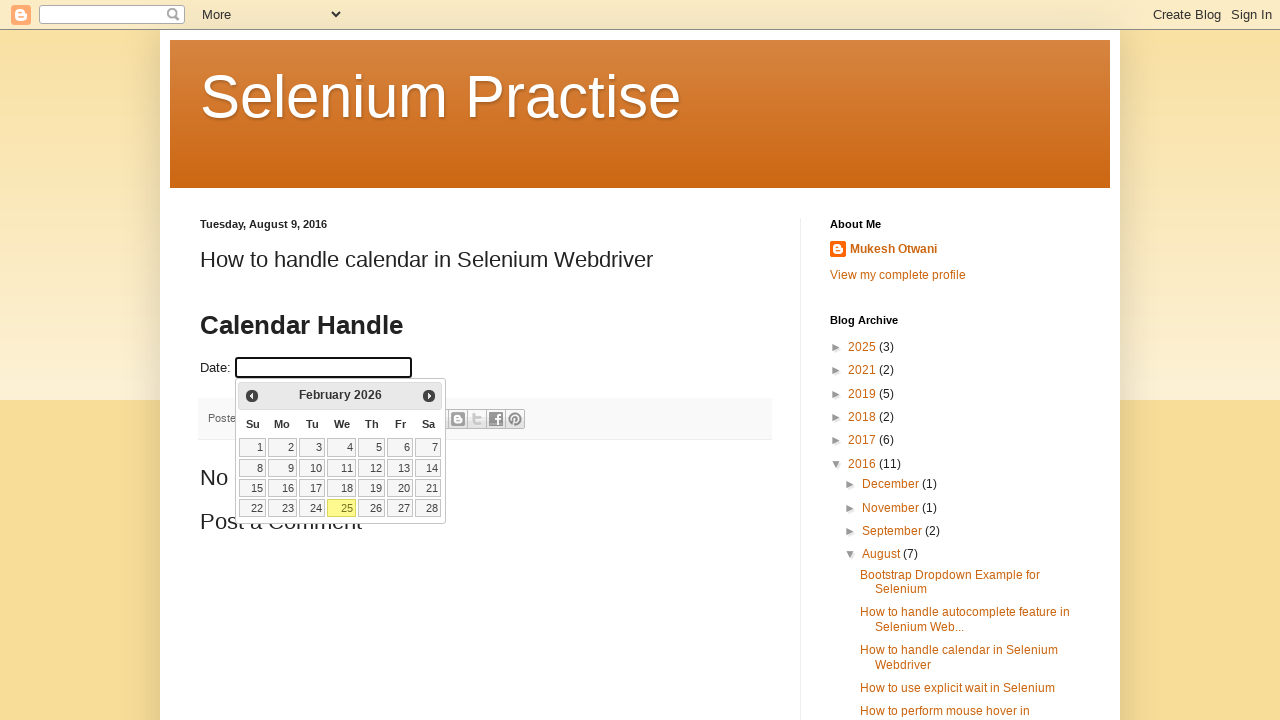

Clicked next month button to navigate calendar at (429, 396) on a[title='Next']
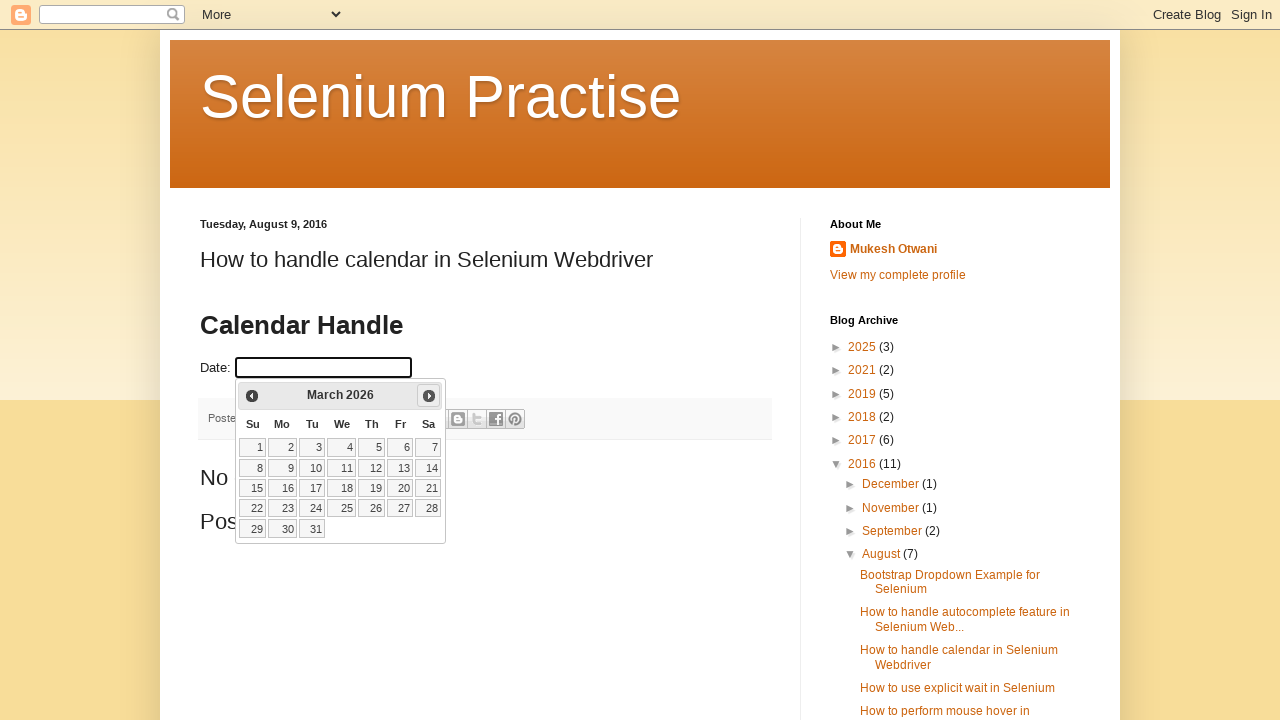

Checked current month: March 2026
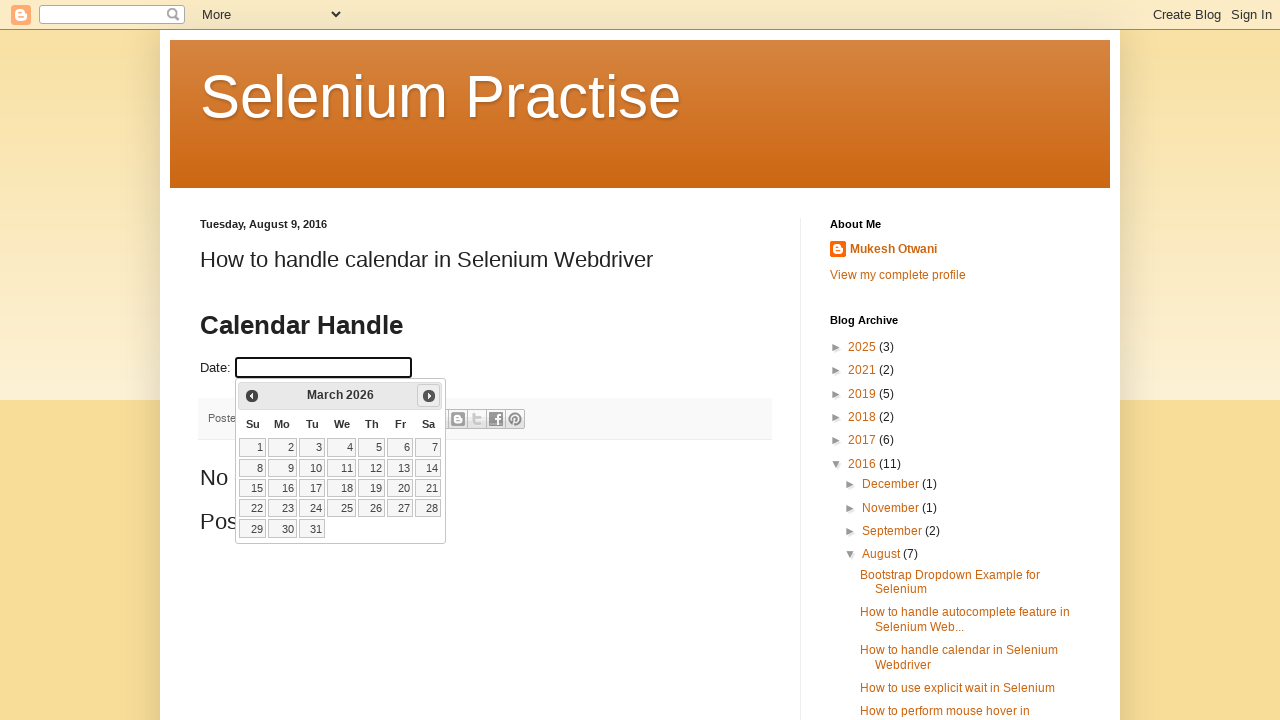

Clicked next month button to navigate calendar at (429, 396) on a[title='Next']
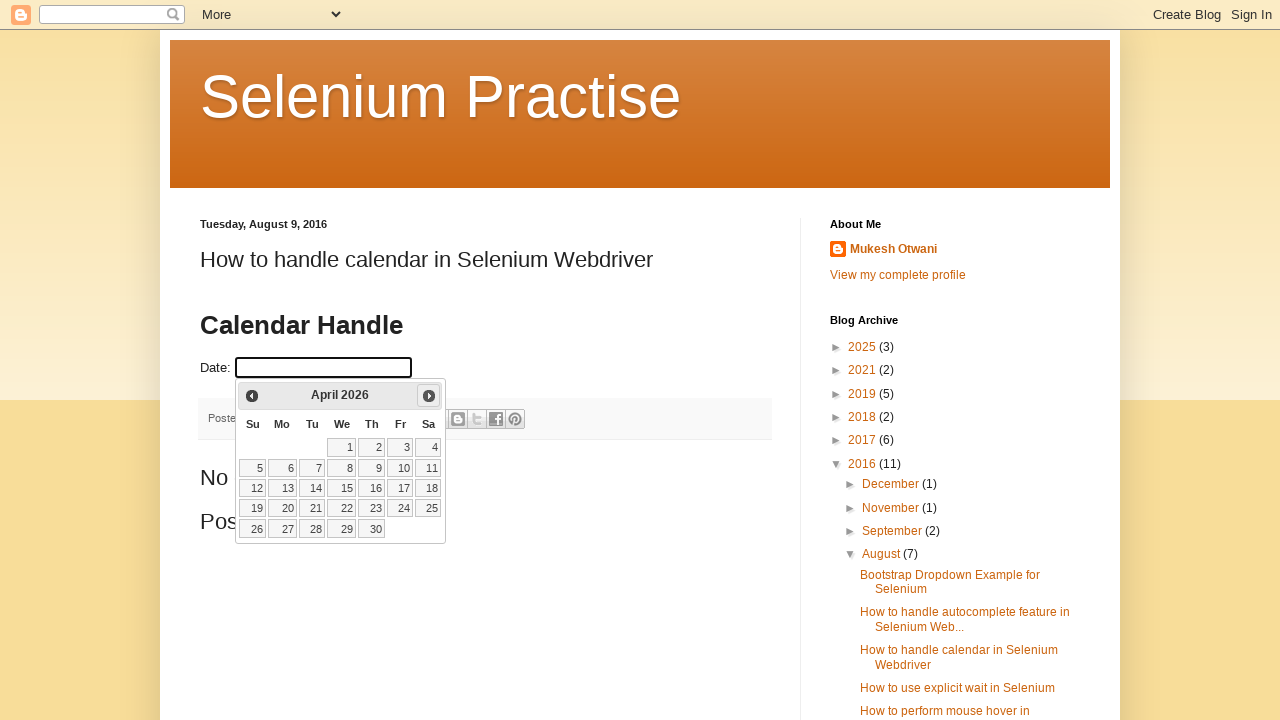

Checked current month: April 2026
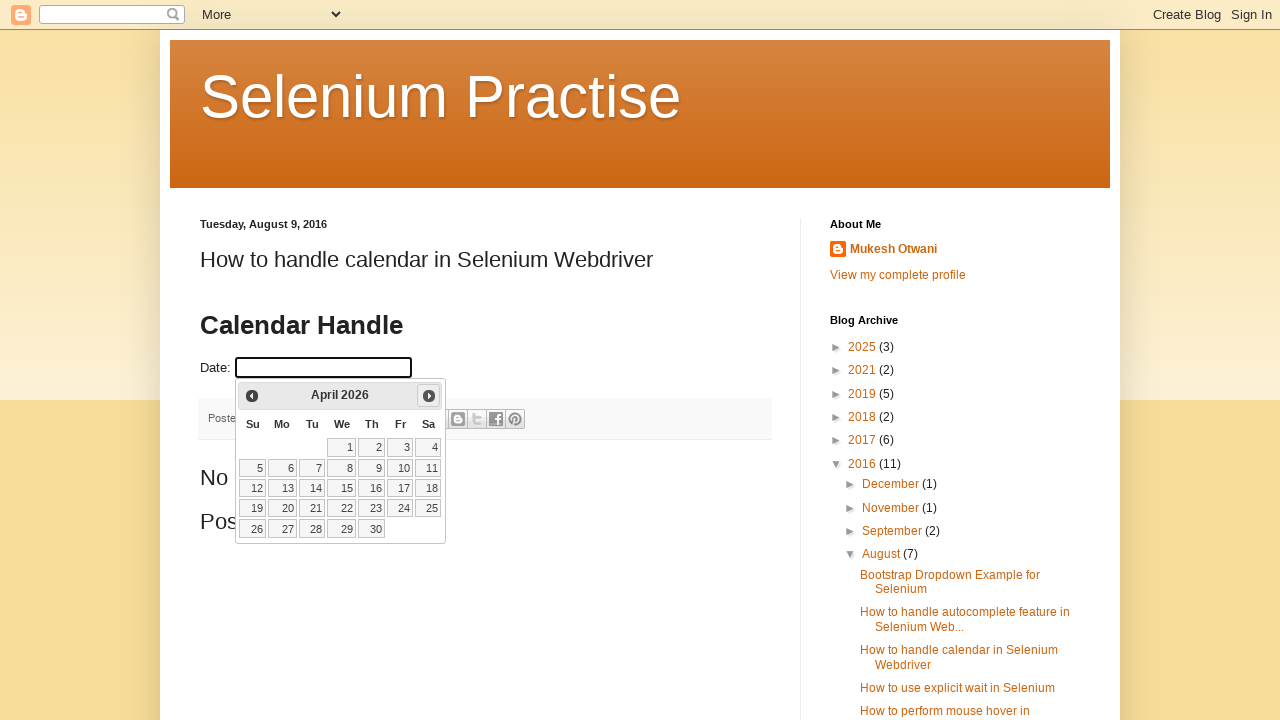

Clicked next month button to navigate calendar at (429, 396) on a[title='Next']
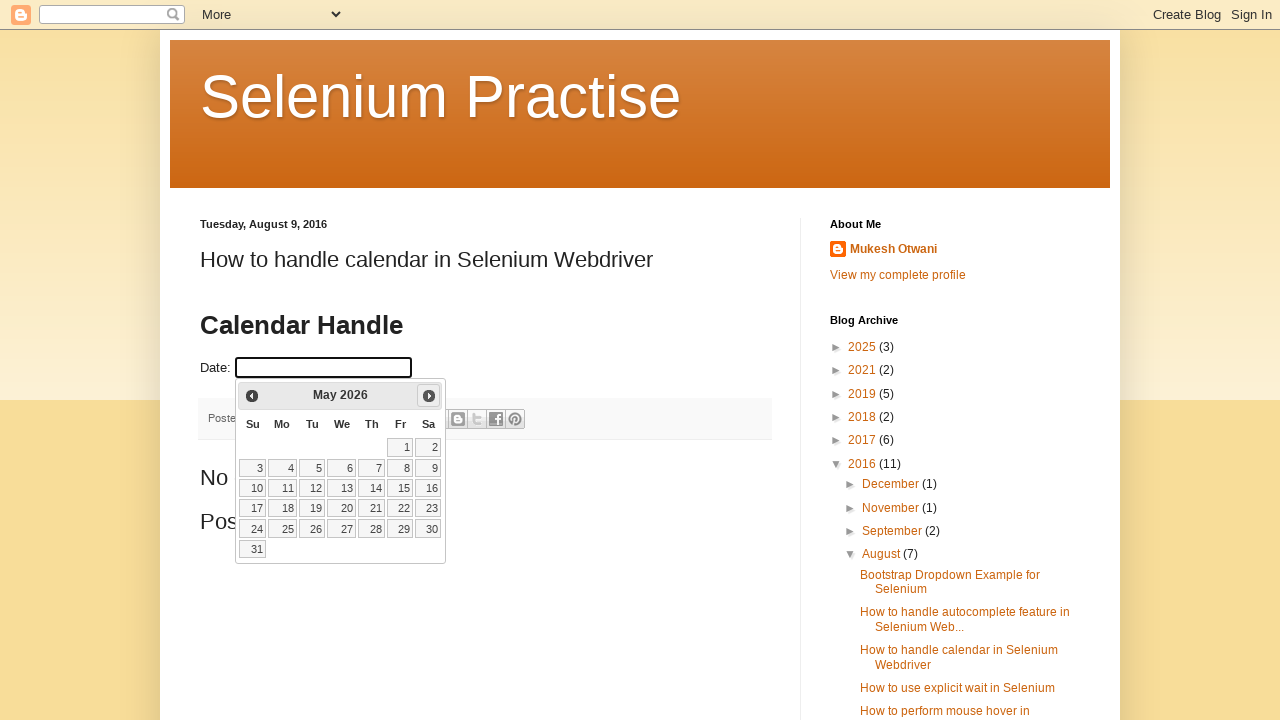

Checked current month: May 2026
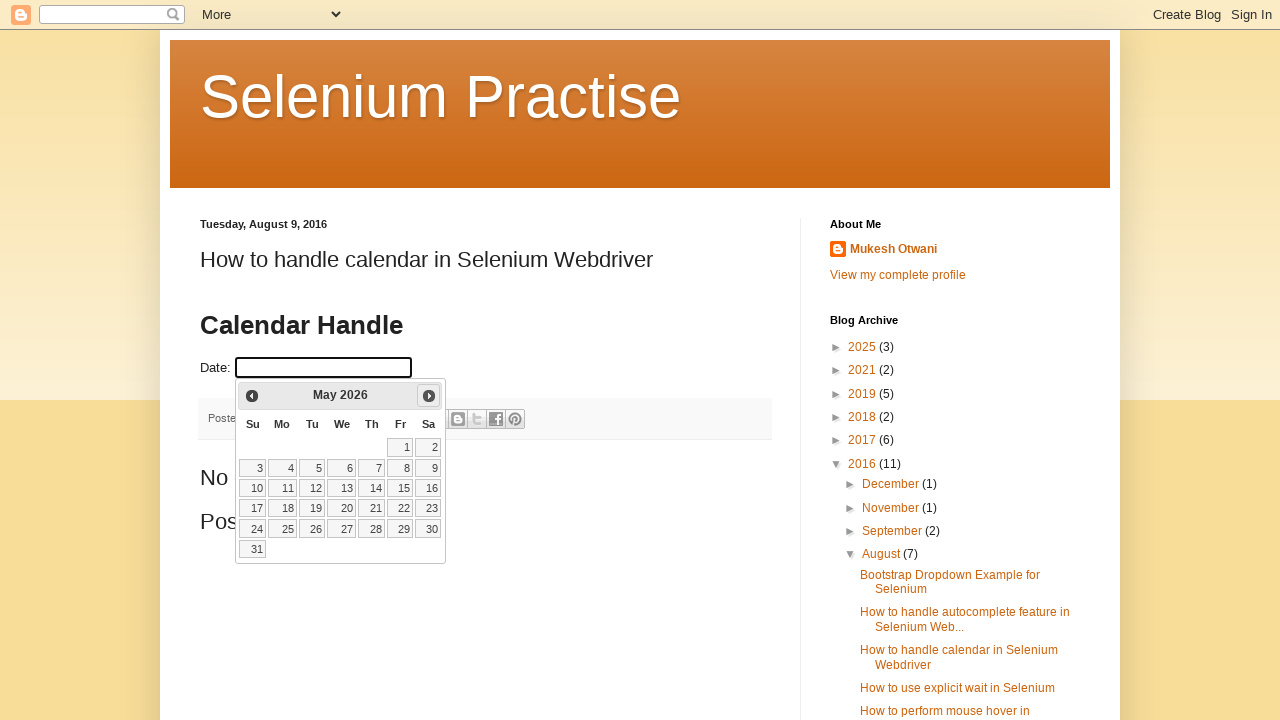

Clicked next month button to navigate calendar at (429, 396) on a[title='Next']
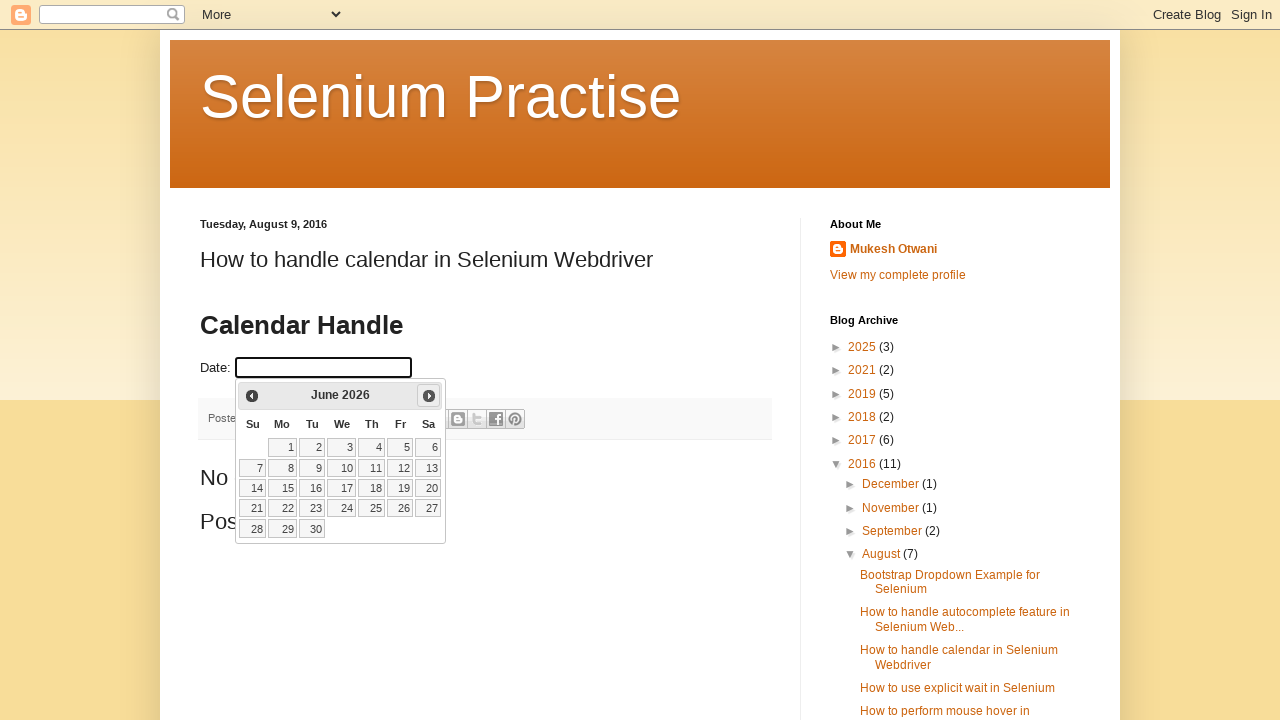

Checked current month: June 2026
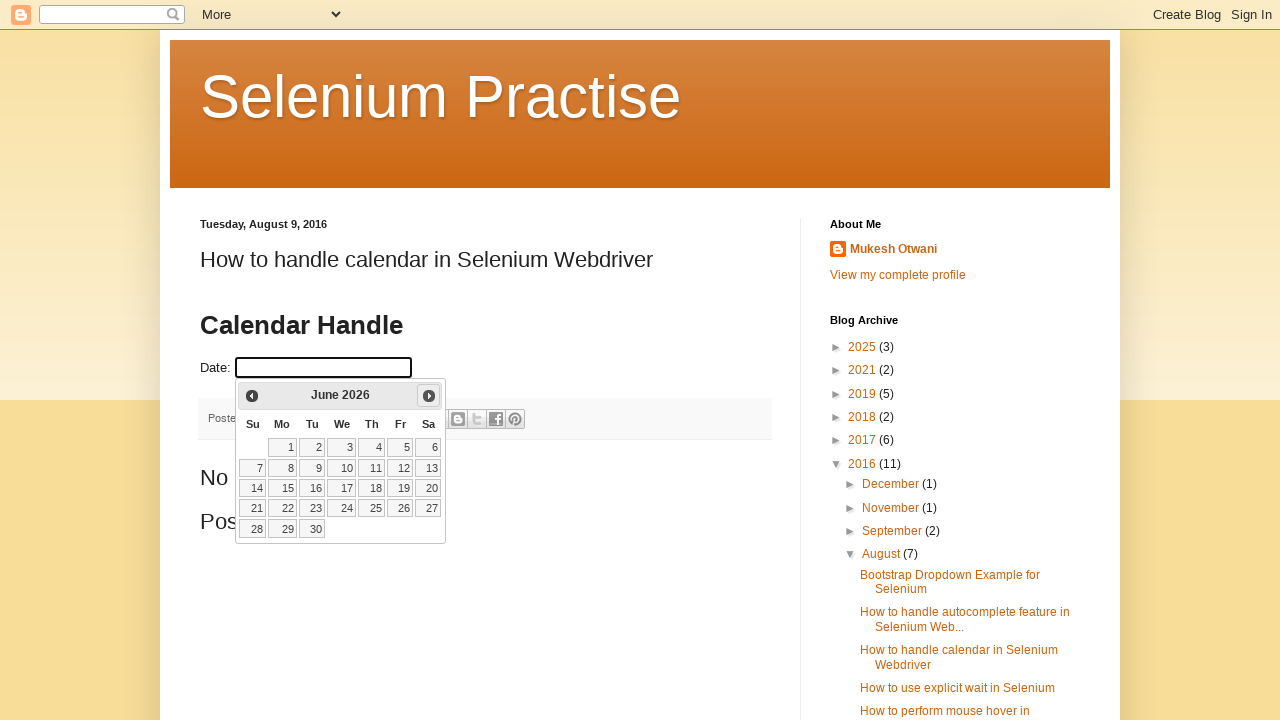

Clicked next month button to navigate calendar at (429, 396) on a[title='Next']
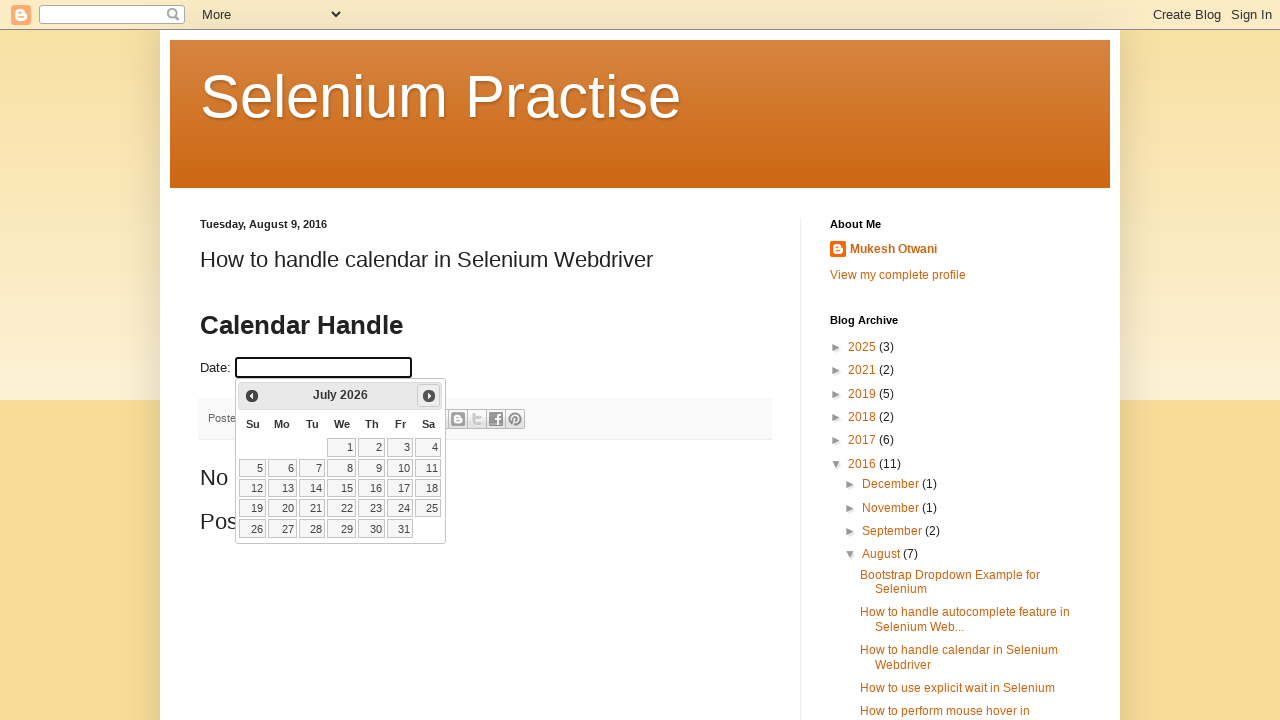

Checked current month: July 2026
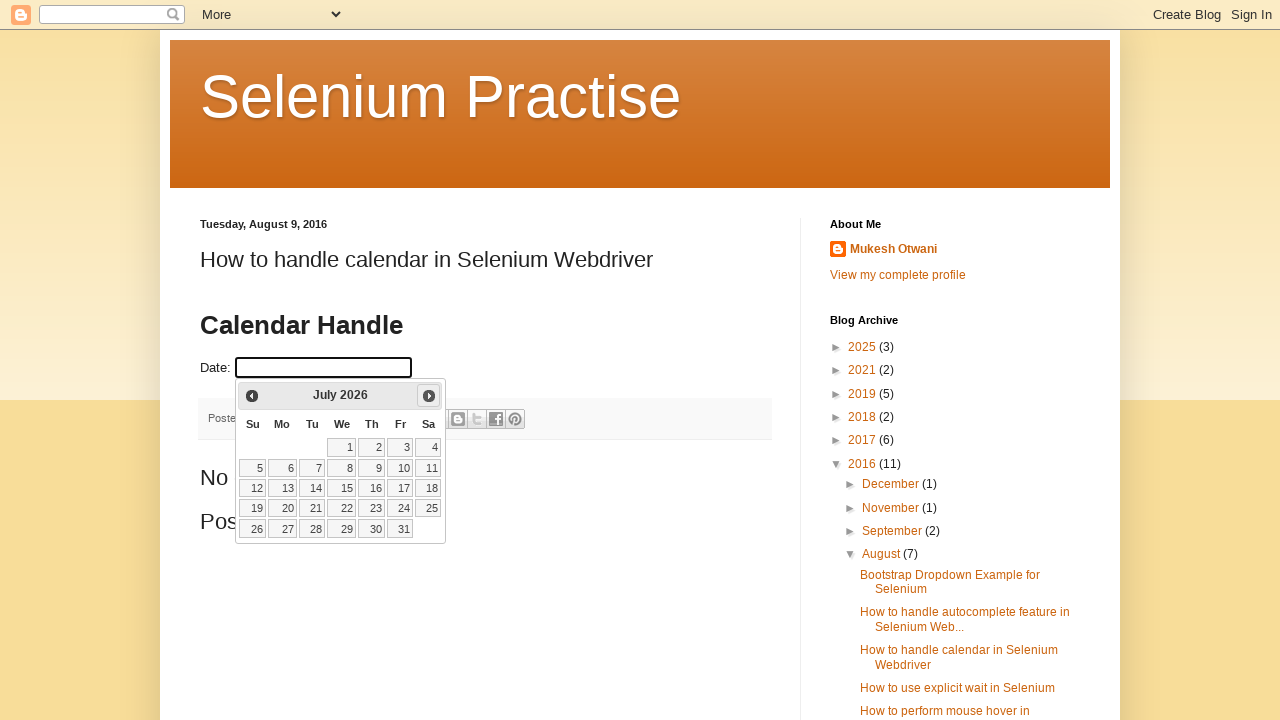

Clicked next month button to navigate calendar at (429, 396) on a[title='Next']
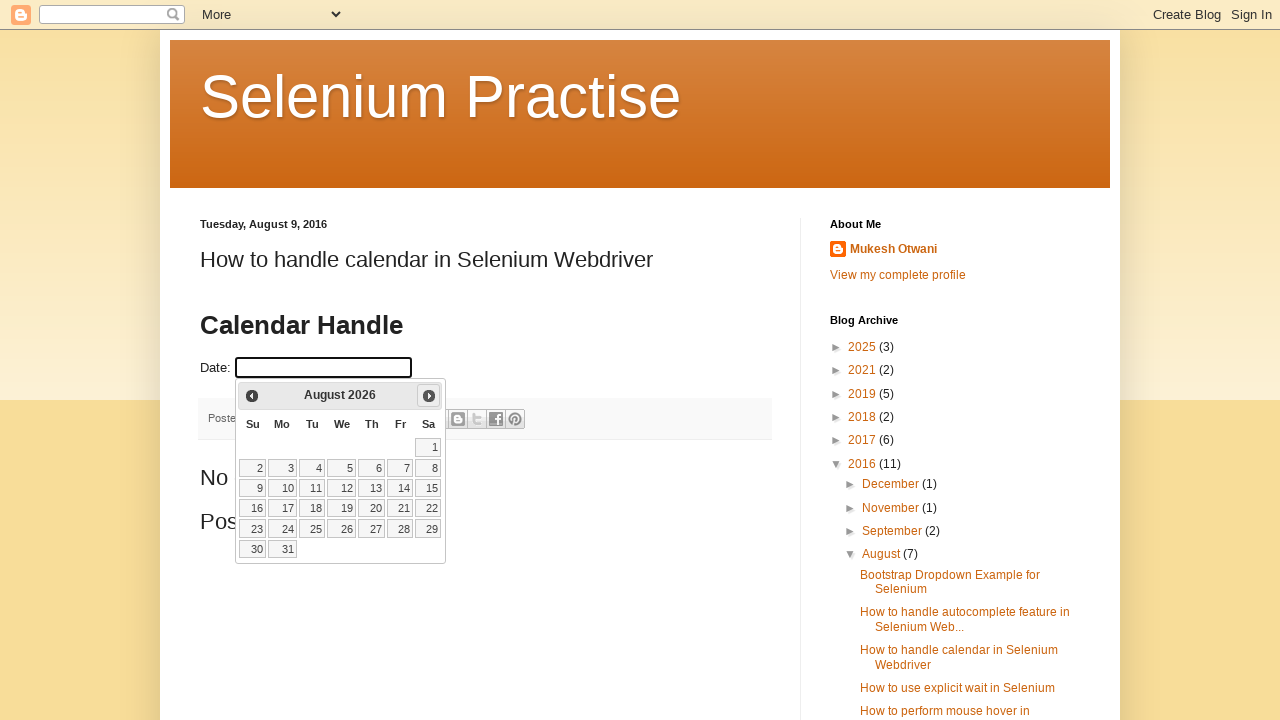

Checked current month: August 2026
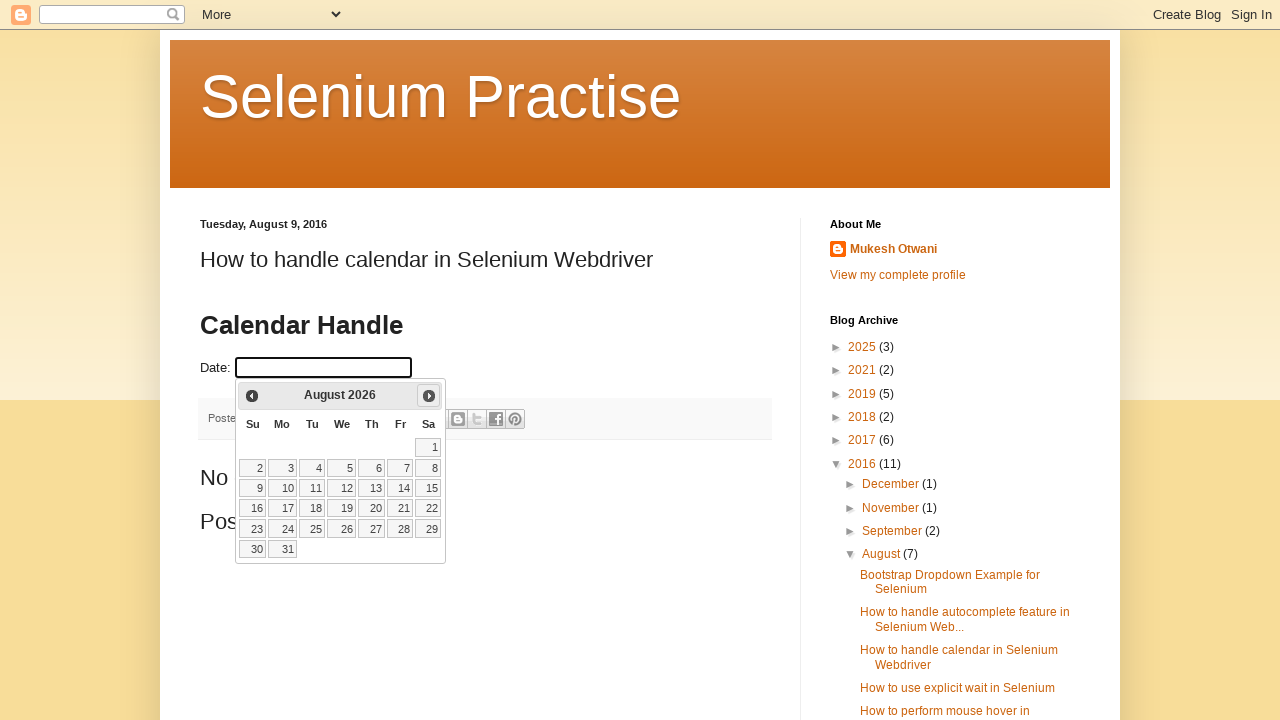

Clicked next month button to navigate calendar at (429, 396) on a[title='Next']
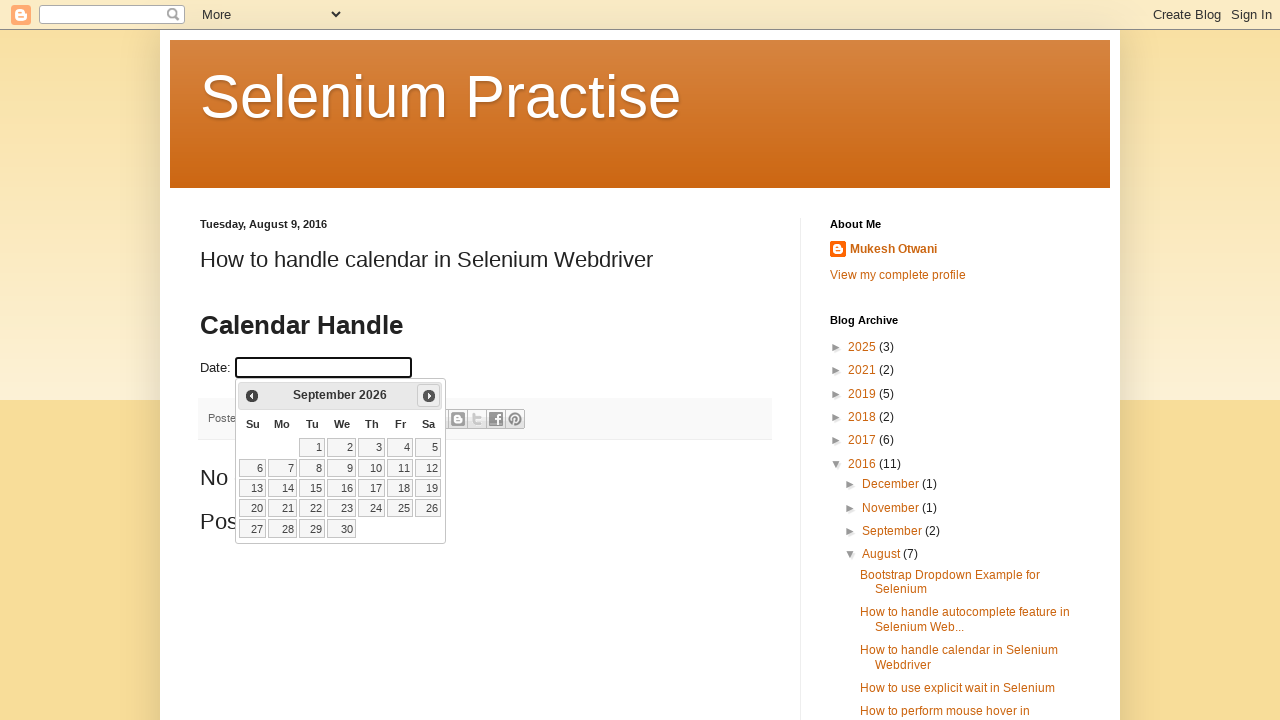

Checked current month: September 2026
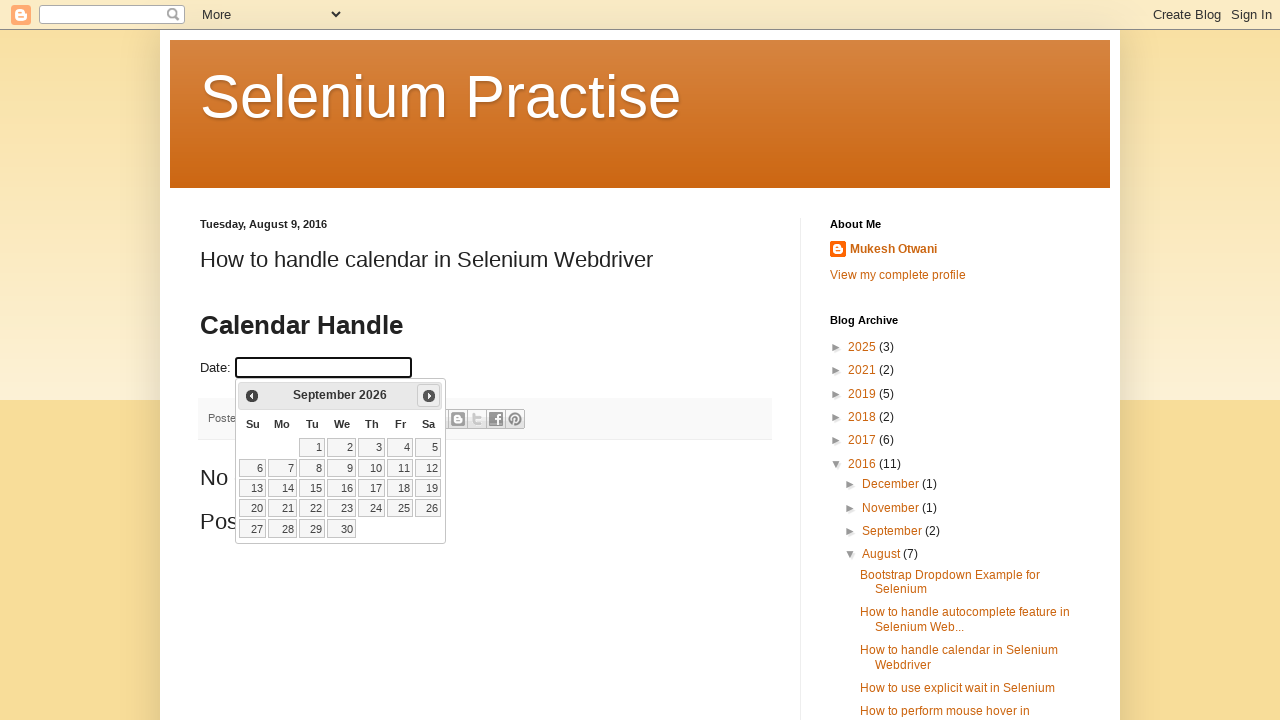

Clicked next month button to navigate calendar at (429, 396) on a[title='Next']
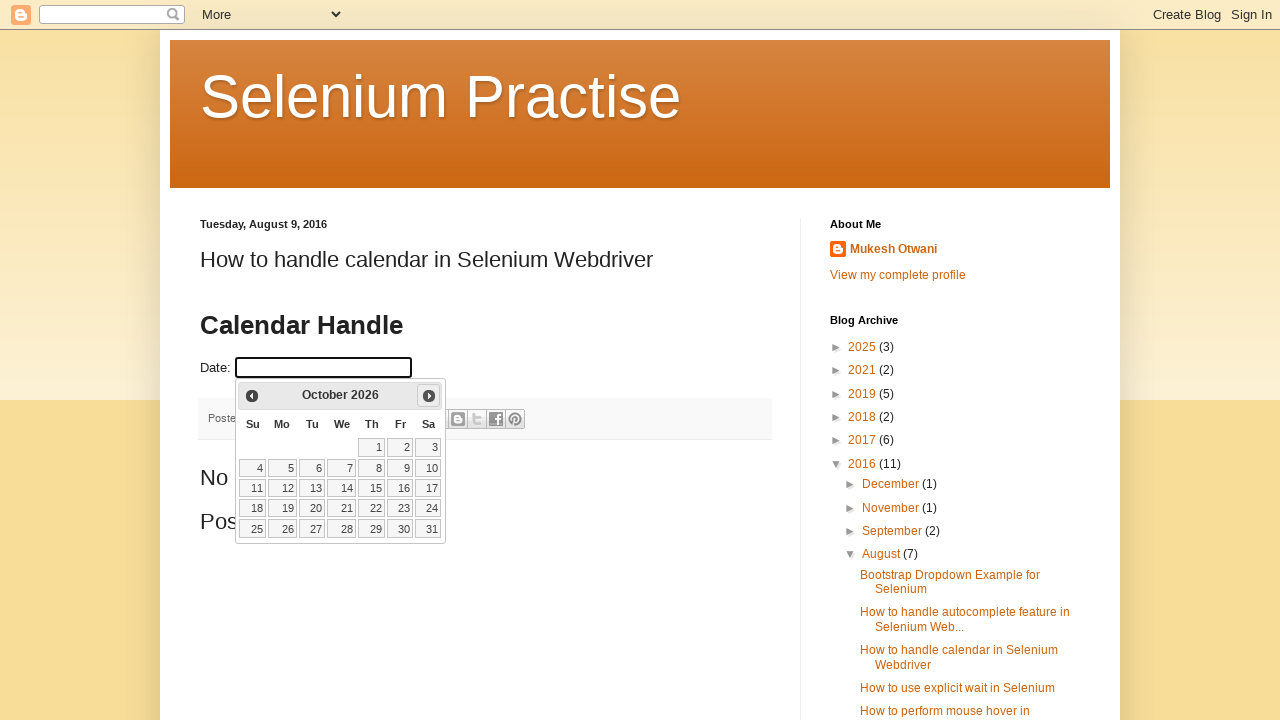

Checked current month: October 2026
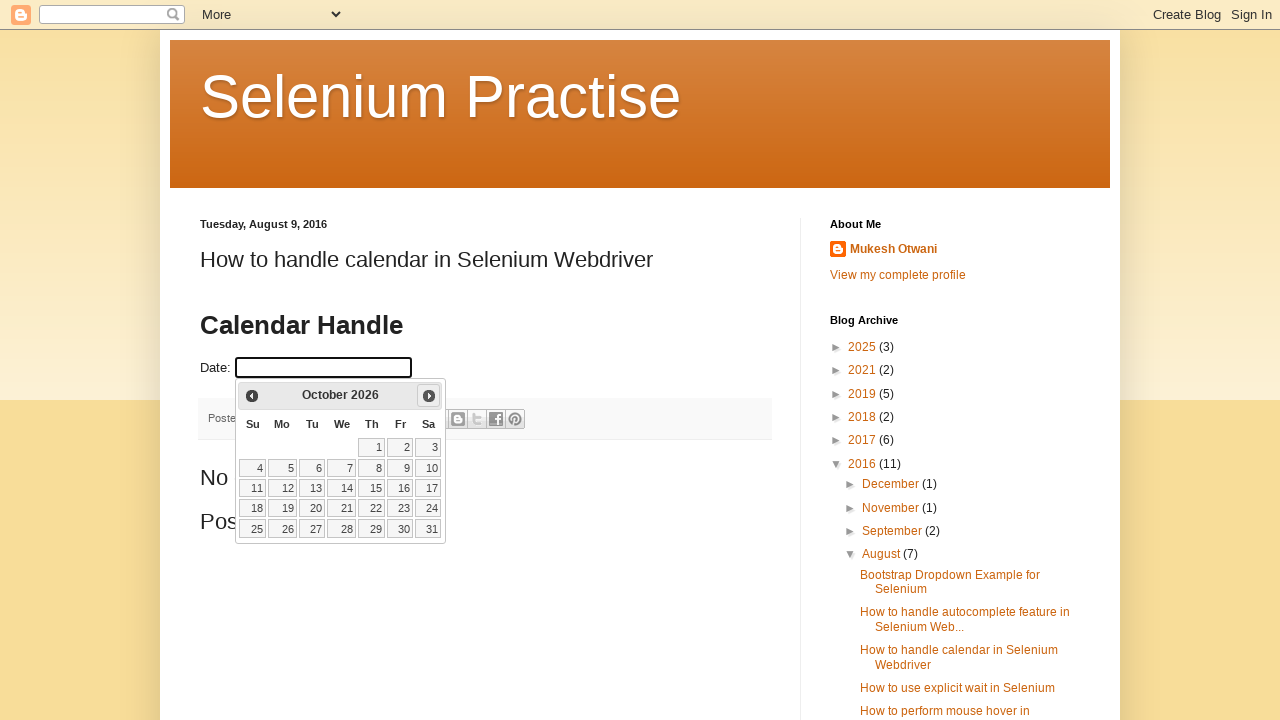

Clicked next month button to navigate calendar at (429, 396) on a[title='Next']
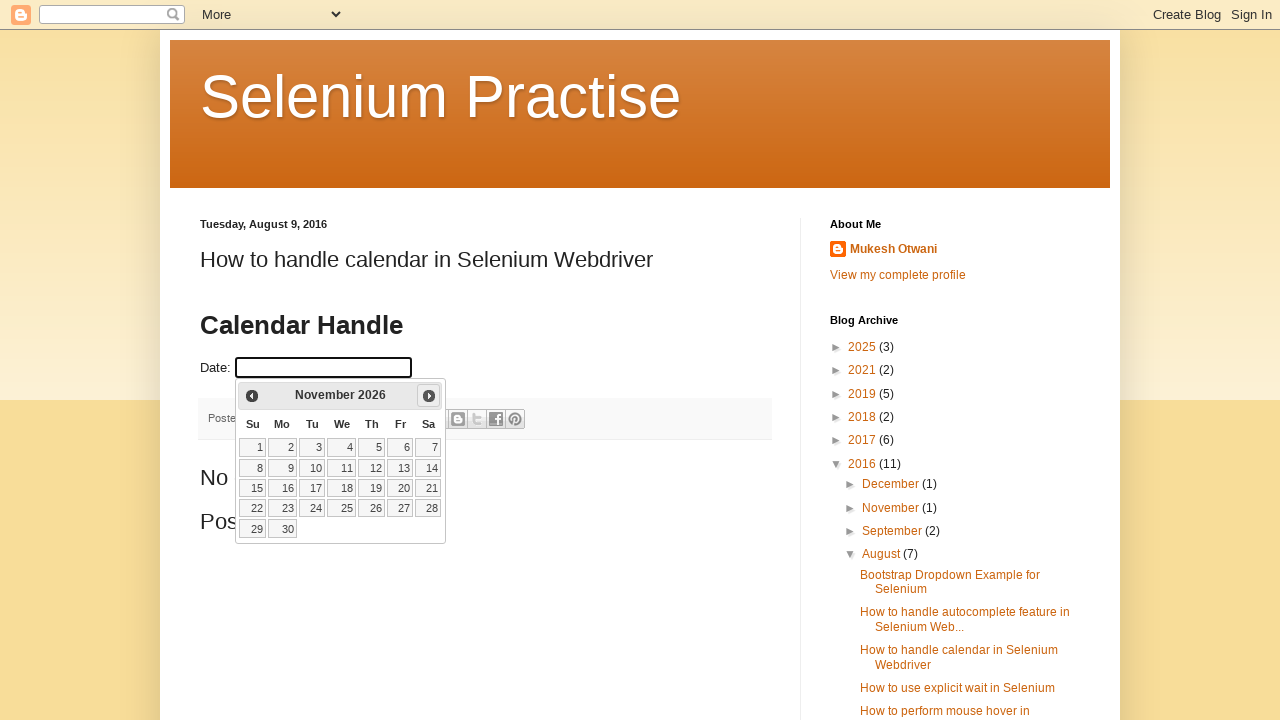

Checked current month: November 2026
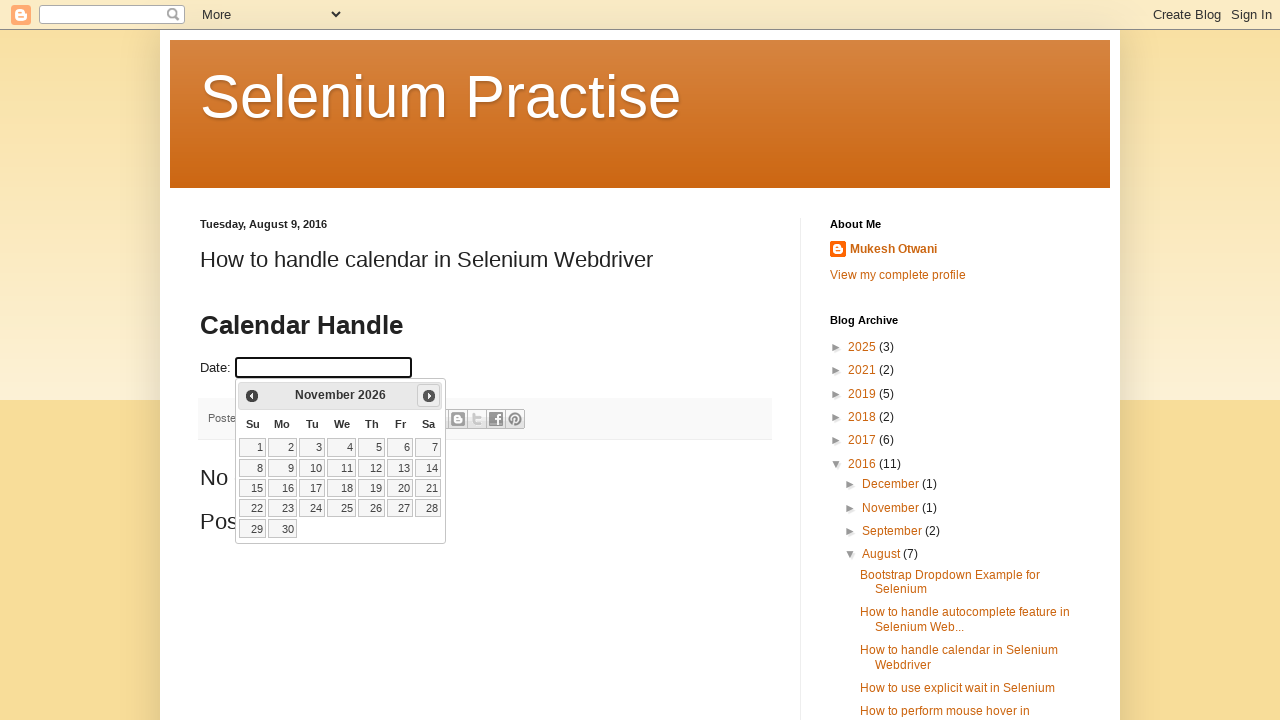

Clicked next month button to navigate calendar at (429, 396) on a[title='Next']
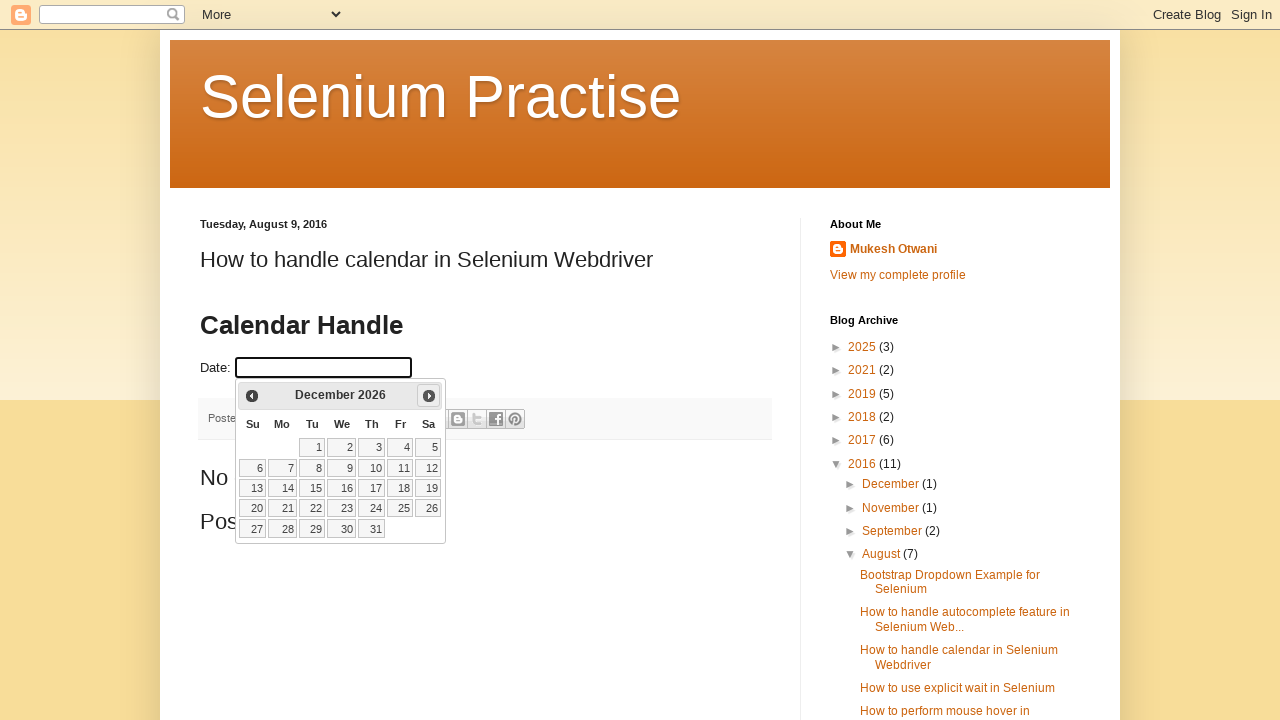

Checked current month: December 2026
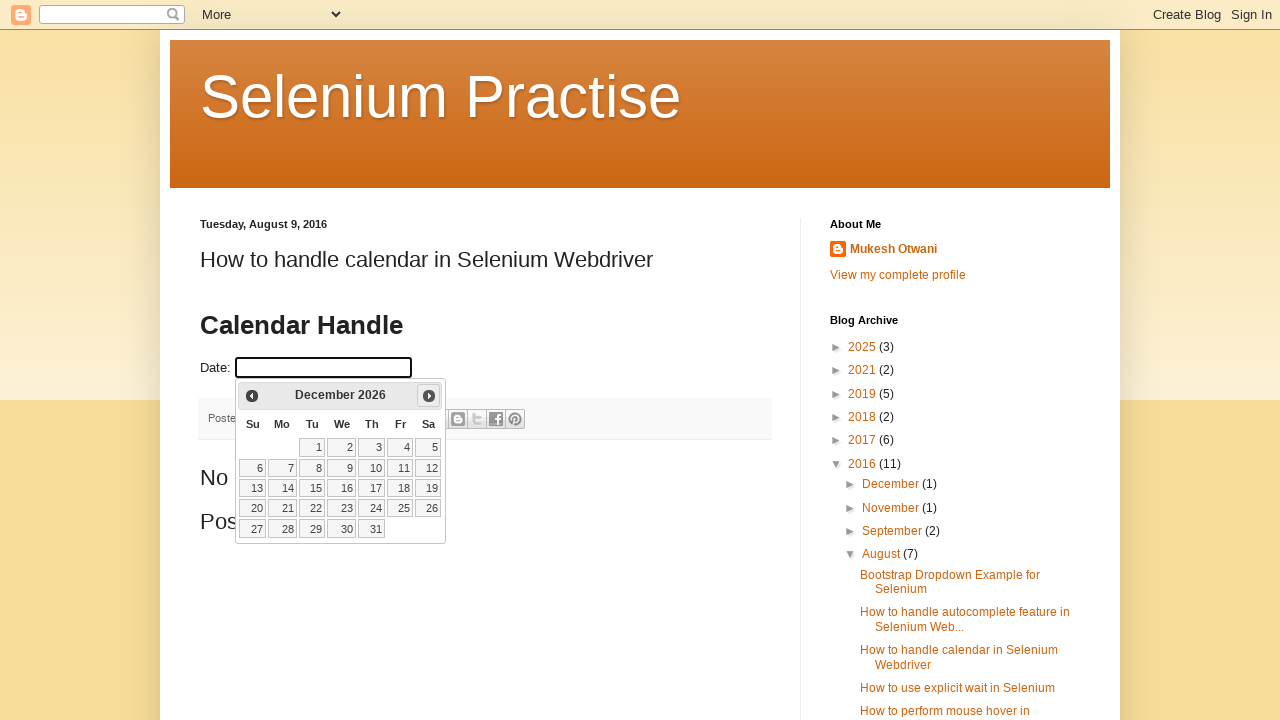

Clicked next month button to navigate calendar at (429, 396) on a[title='Next']
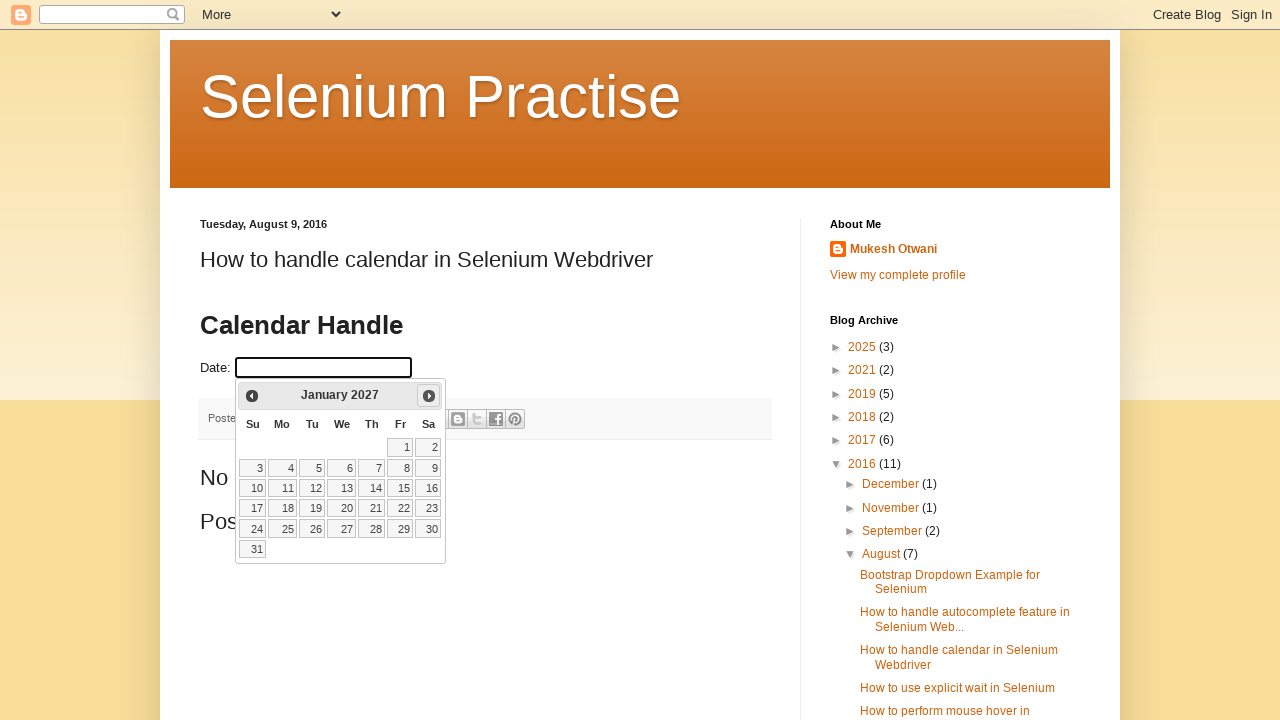

Checked current month: January 2027
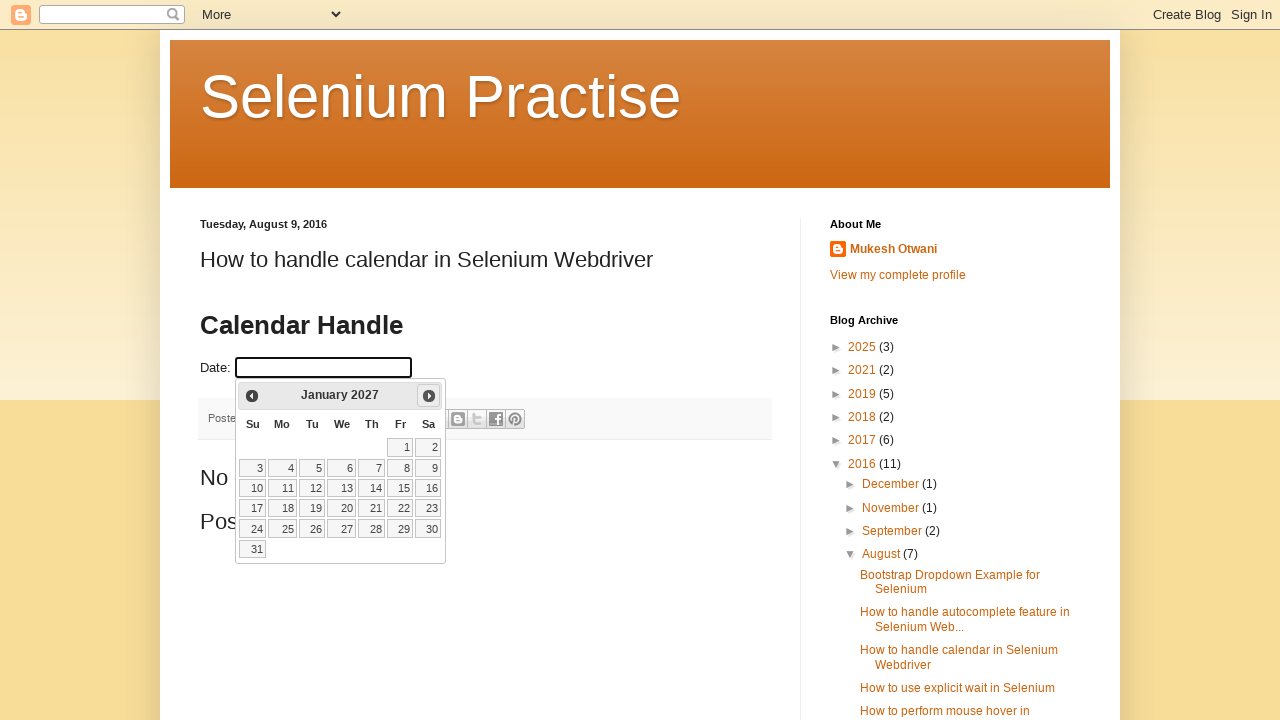

Clicked next month button to navigate calendar at (429, 396) on a[title='Next']
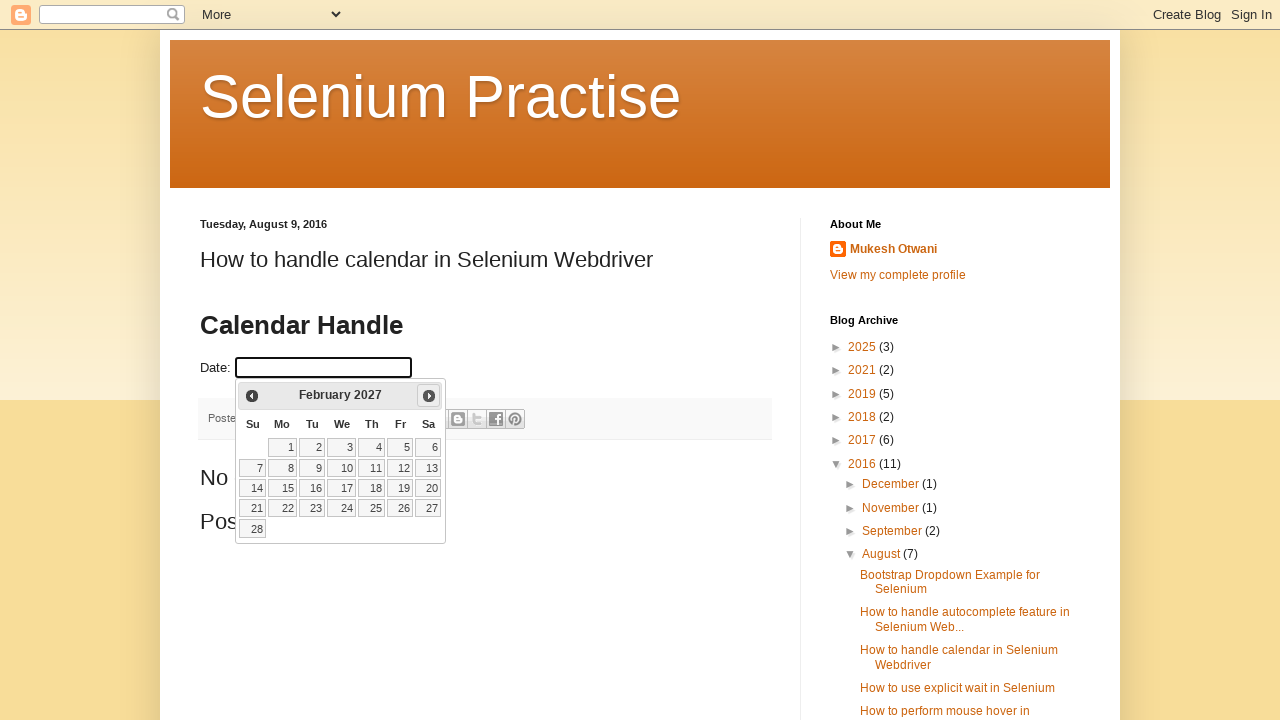

Checked current month: February 2027
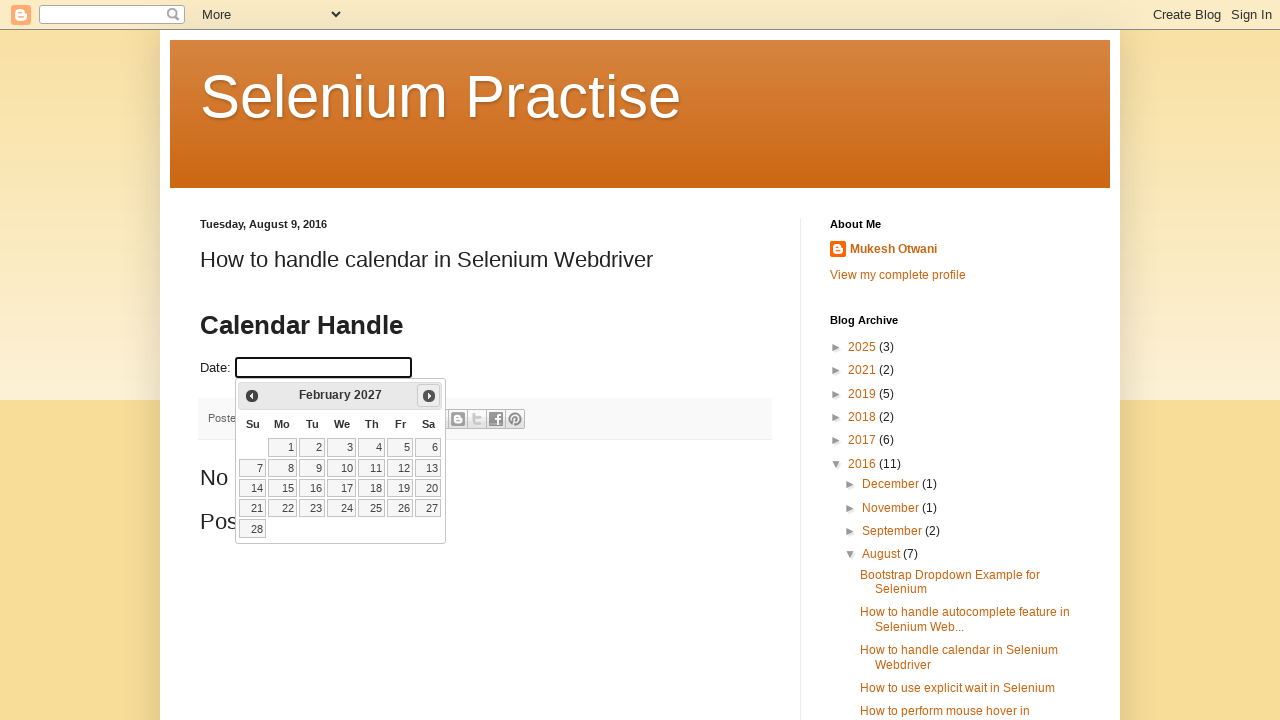

Located all available date elements in calendar
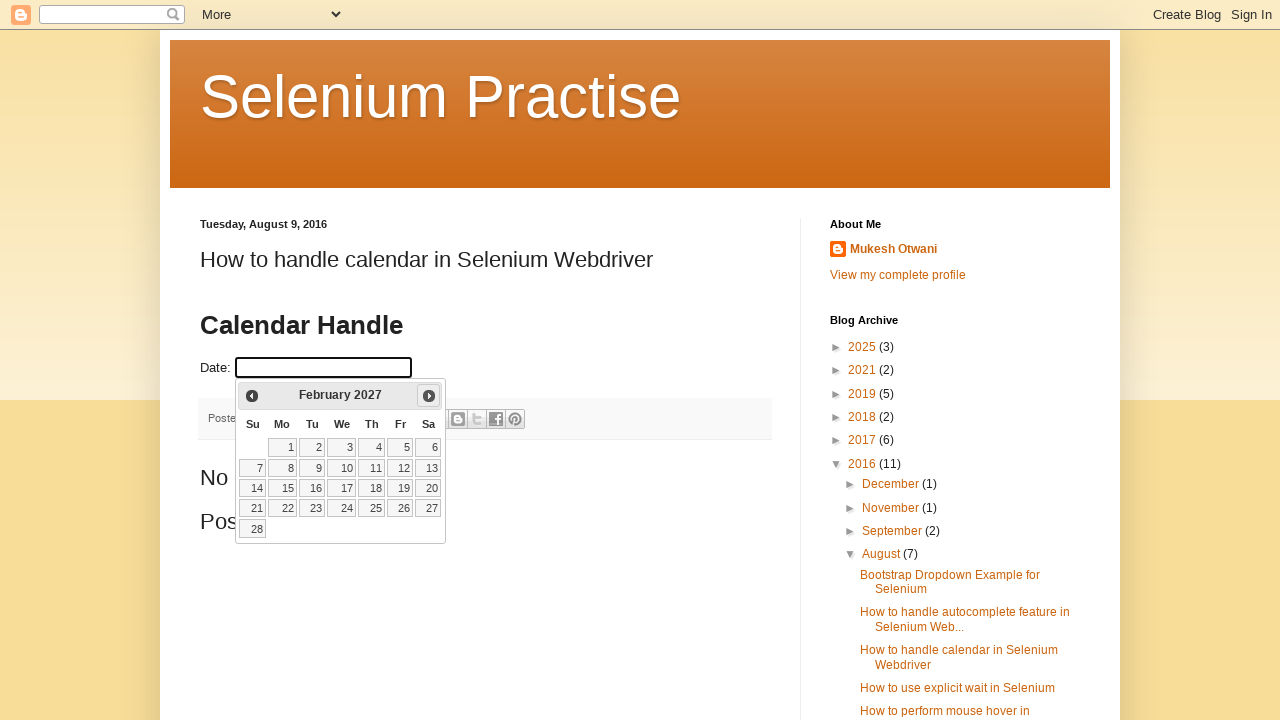

Clicked on date 20 in the calendar at (428, 488) on td a.ui-state-default >> nth=19
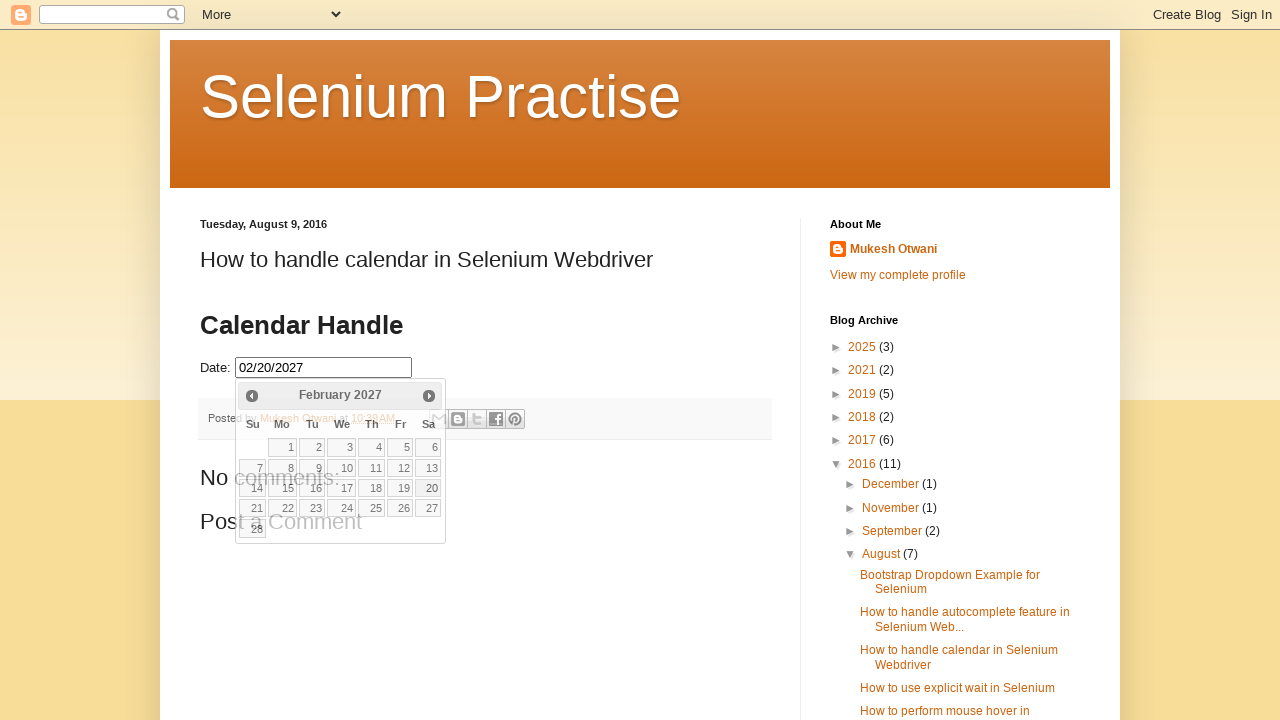

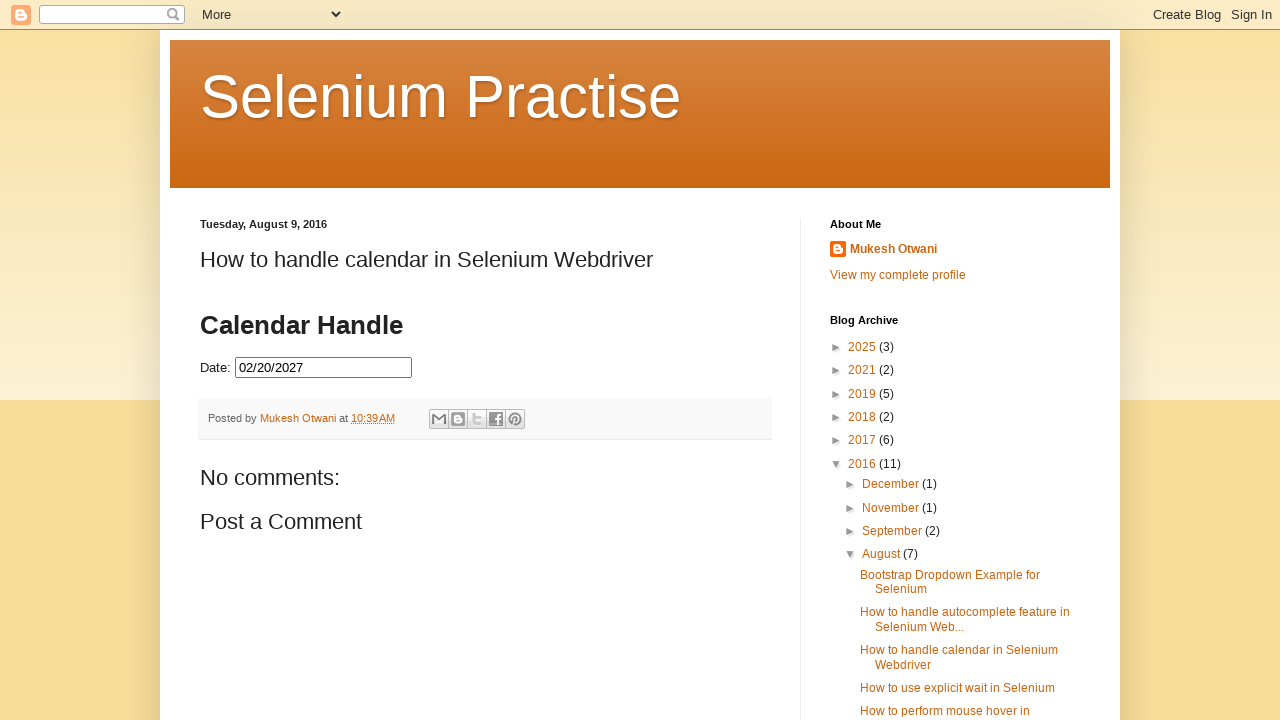